Tests clicking a checkbox, submitting the form, and then clicking the checkbox again to test stale element handling

Starting URL: https://www.qa-practice.com/elements/checkbox/single_checkbox

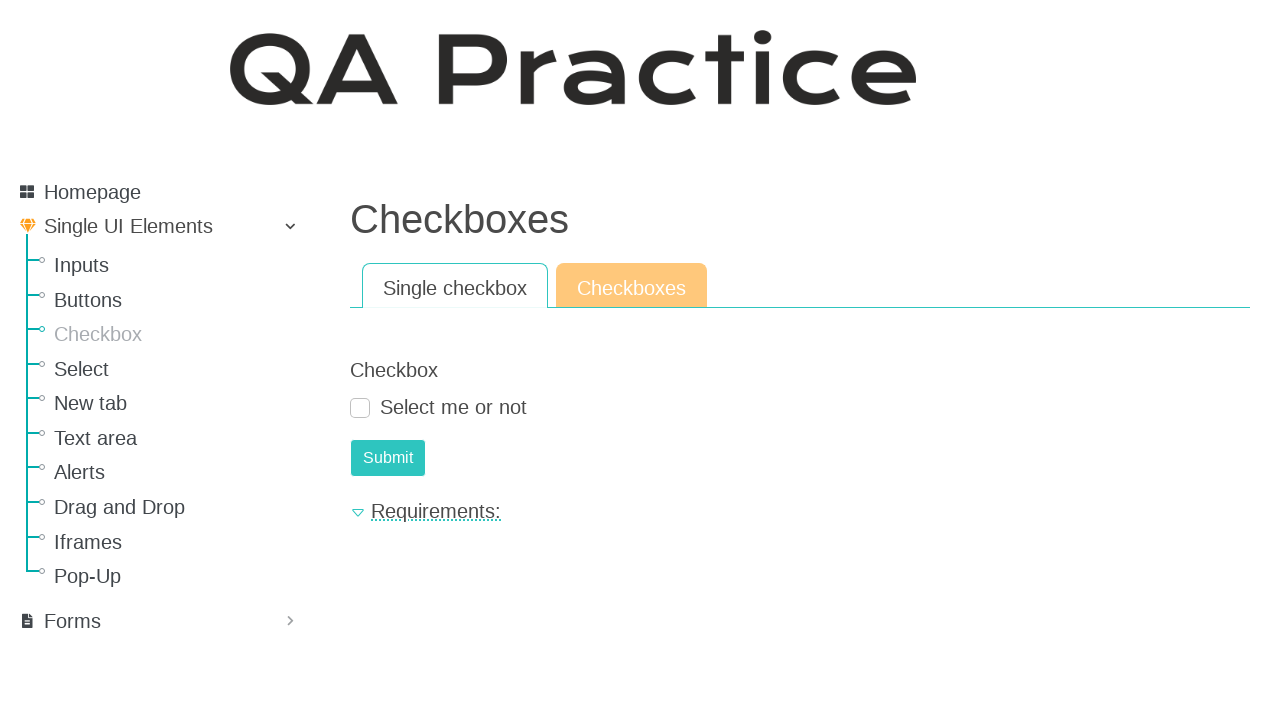

Clicked the checkbox for the first time at (360, 408) on #id_checkbox_0
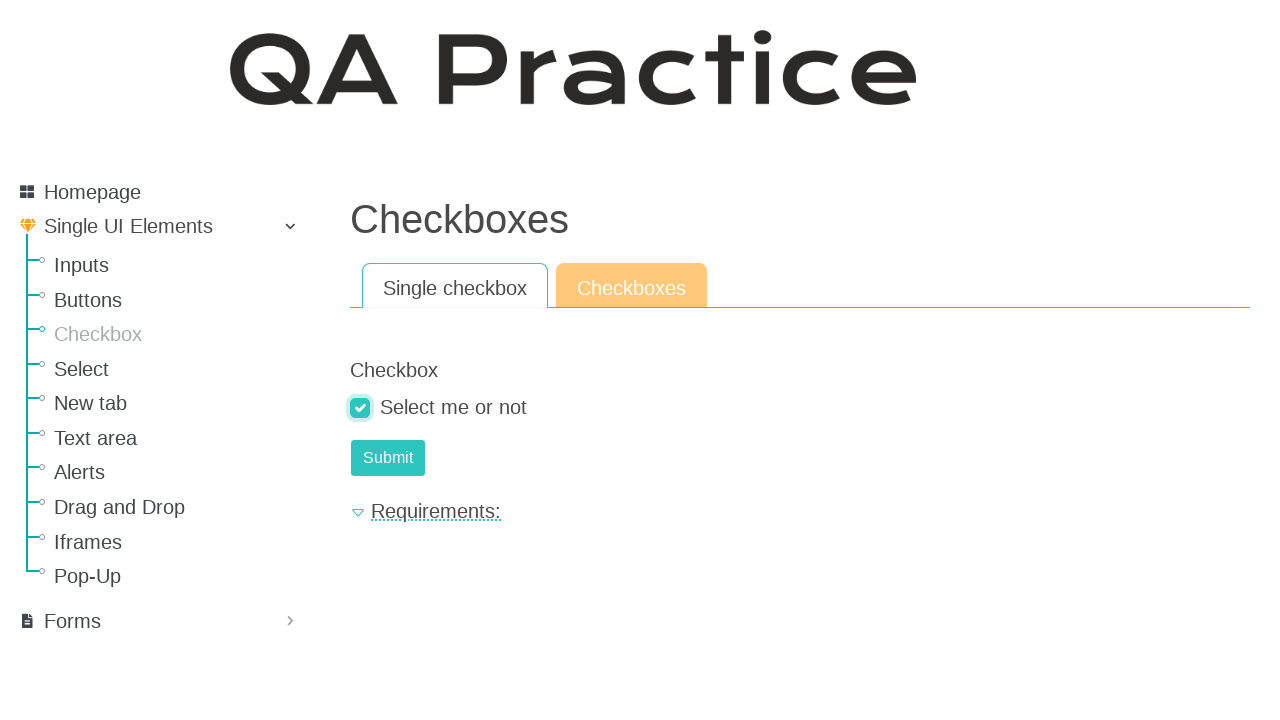

Submitted the form at (388, 458) on #submit-id-submit
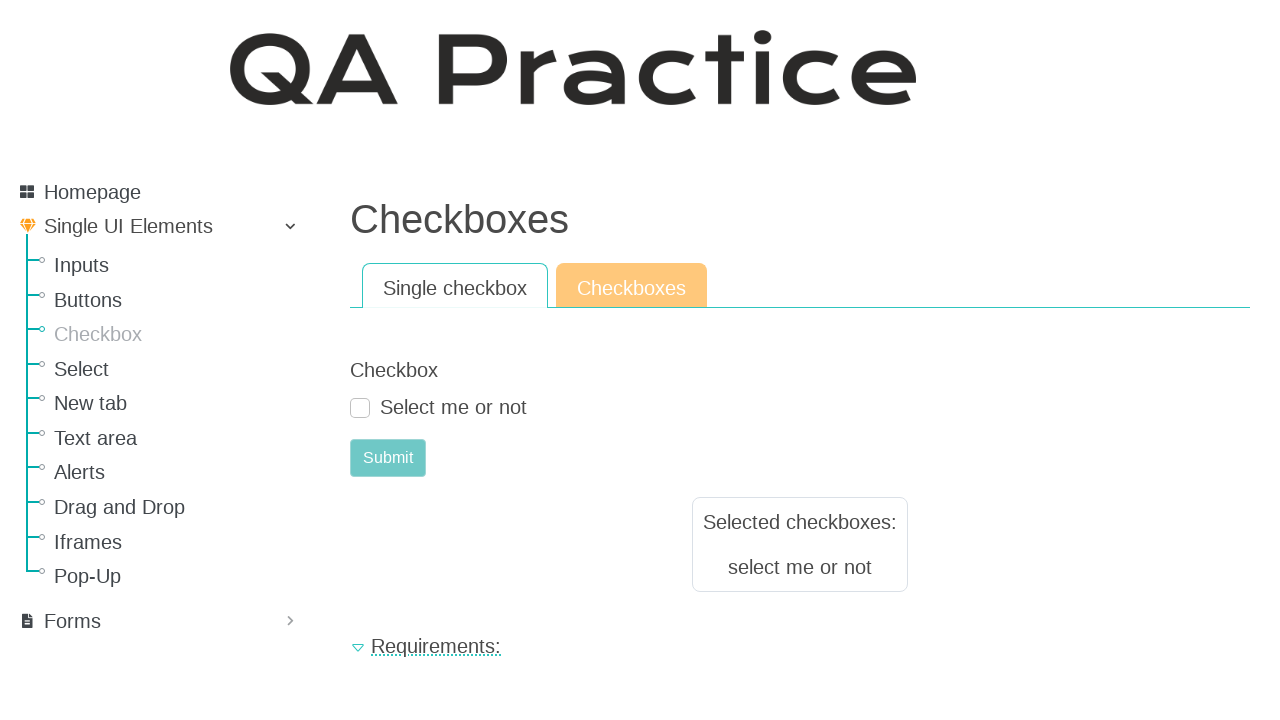

Clicked the checkbox again after page reload to test stale element handling at (360, 408) on #id_checkbox_0
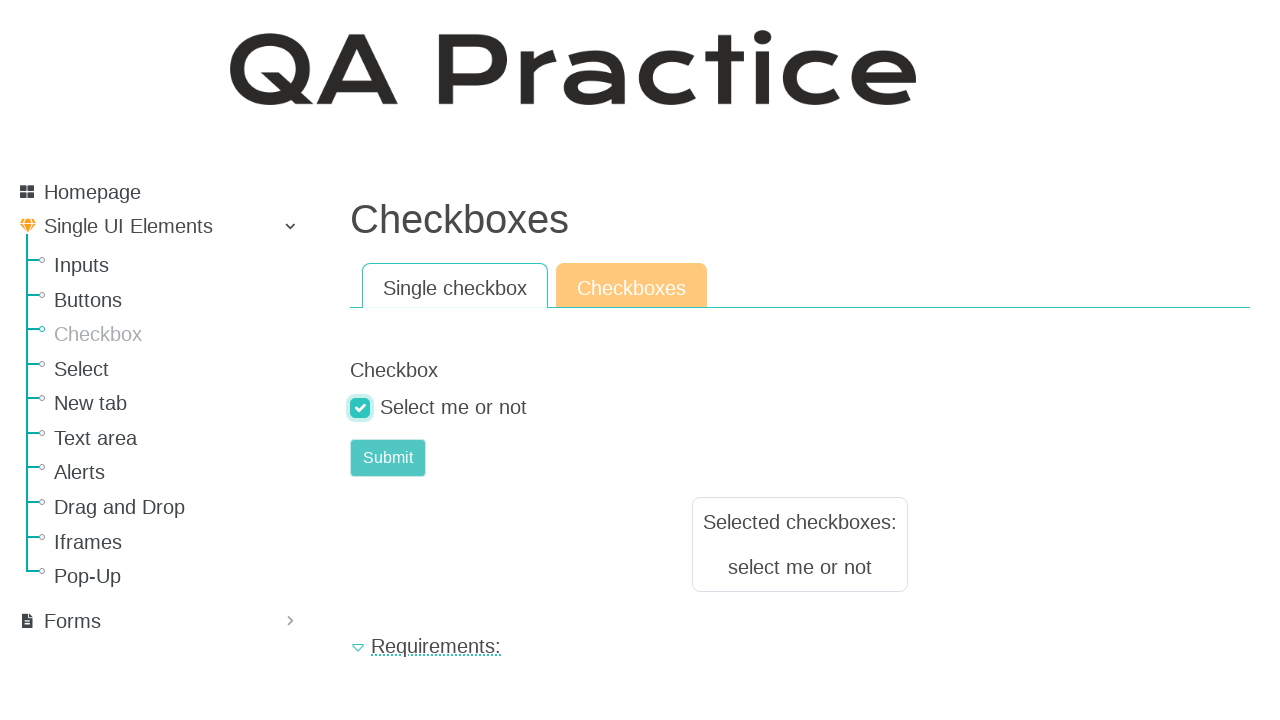

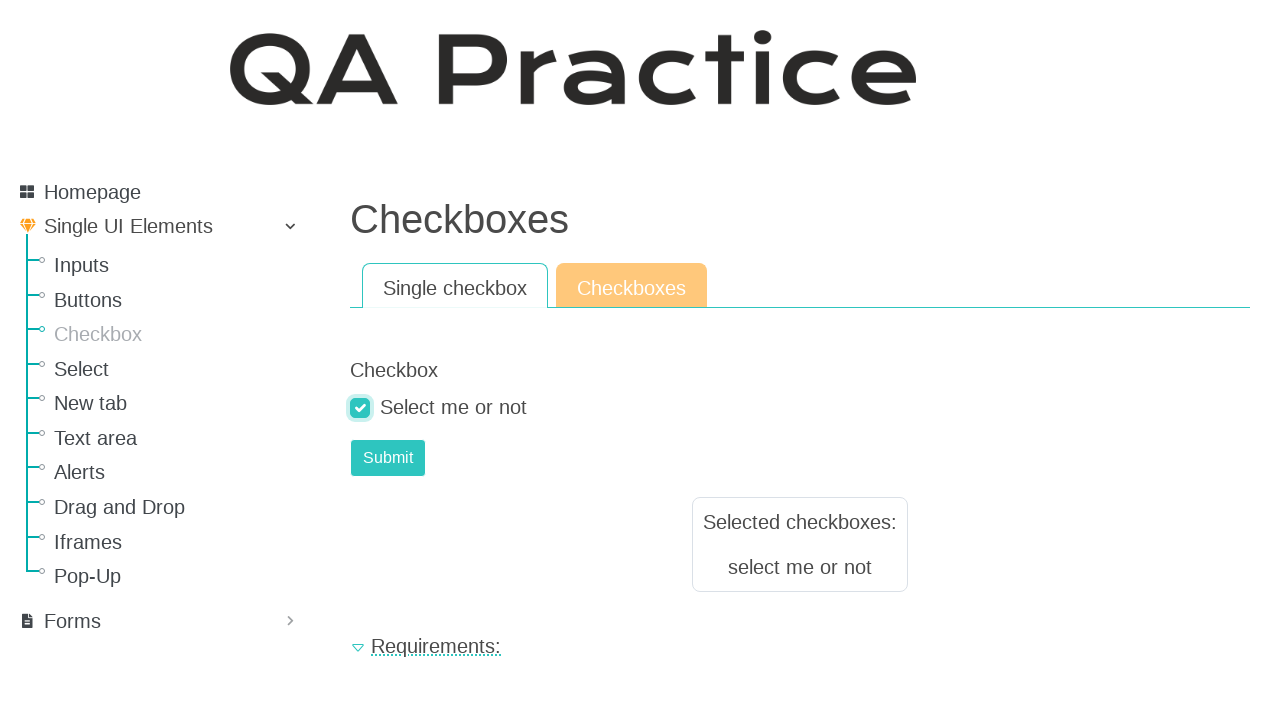